Navigates to the Playwright documentation homepage and clicks the "Get started" link to navigate to the installation page

Starting URL: https://playwright.dev/

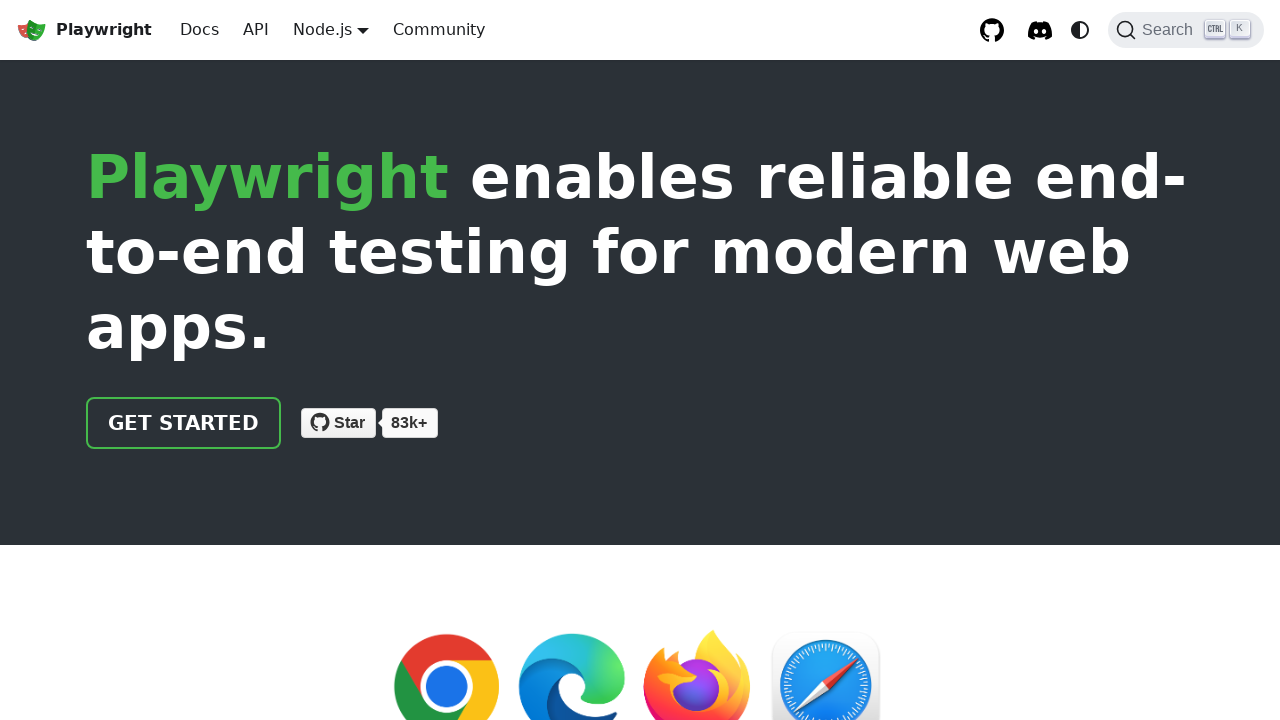

Navigated to Playwright documentation homepage
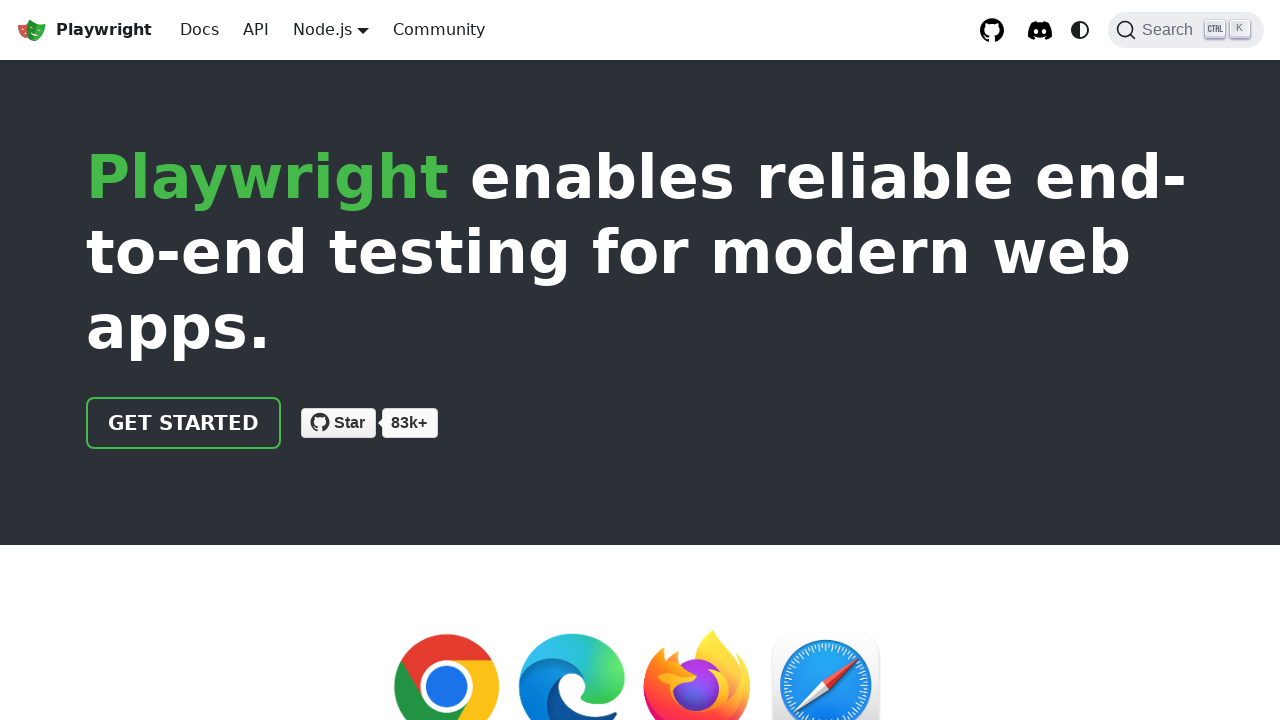

Clicked the 'Get started' link at (184, 423) on internal:role=link[name="Get started"i]
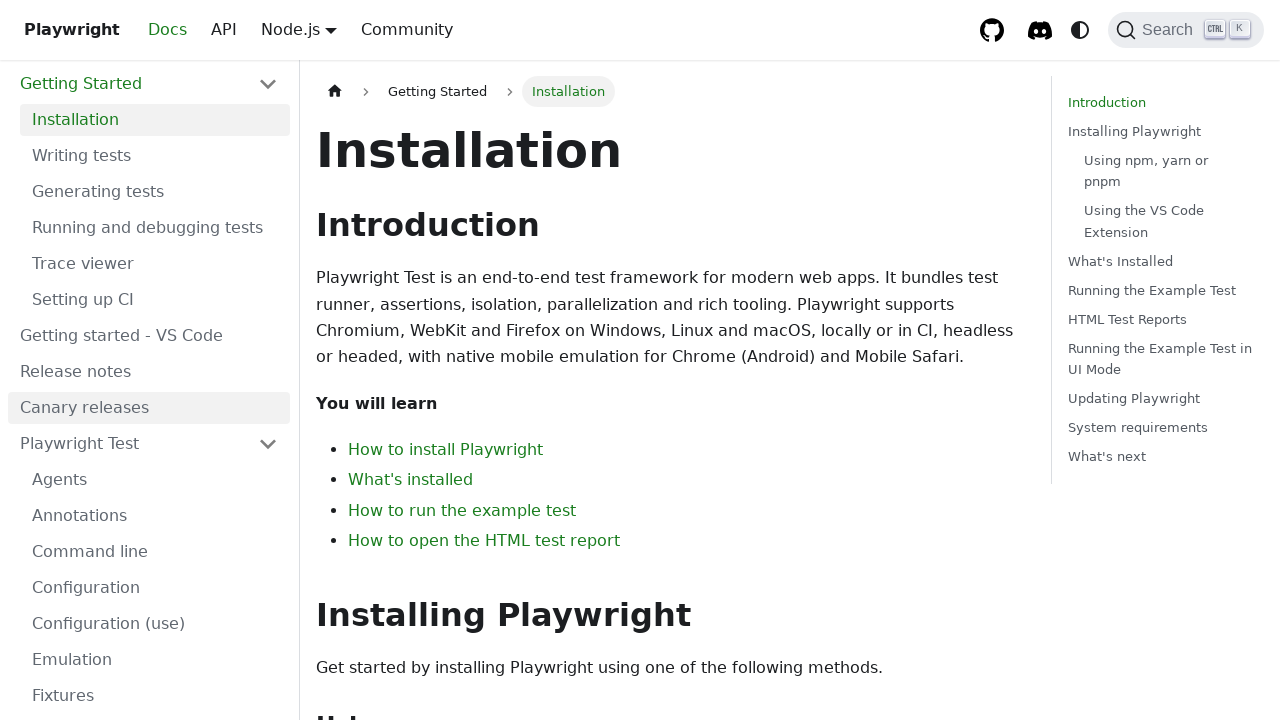

Installation heading became visible on the page
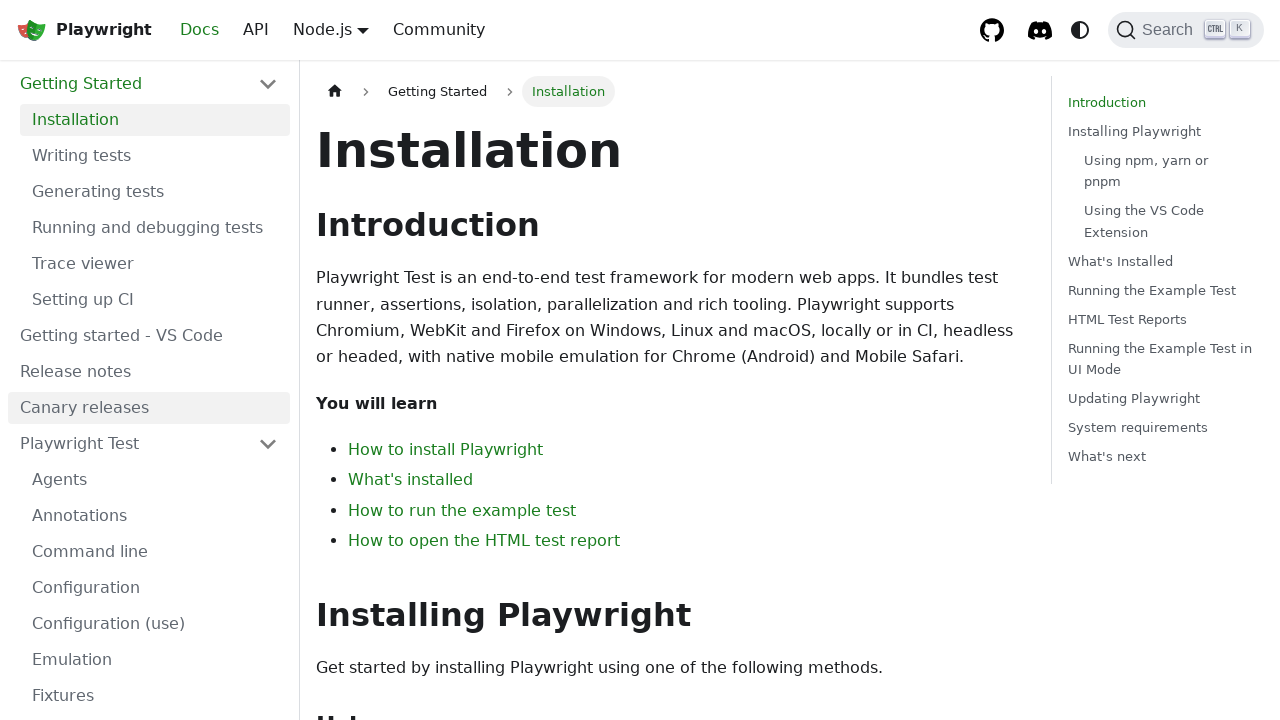

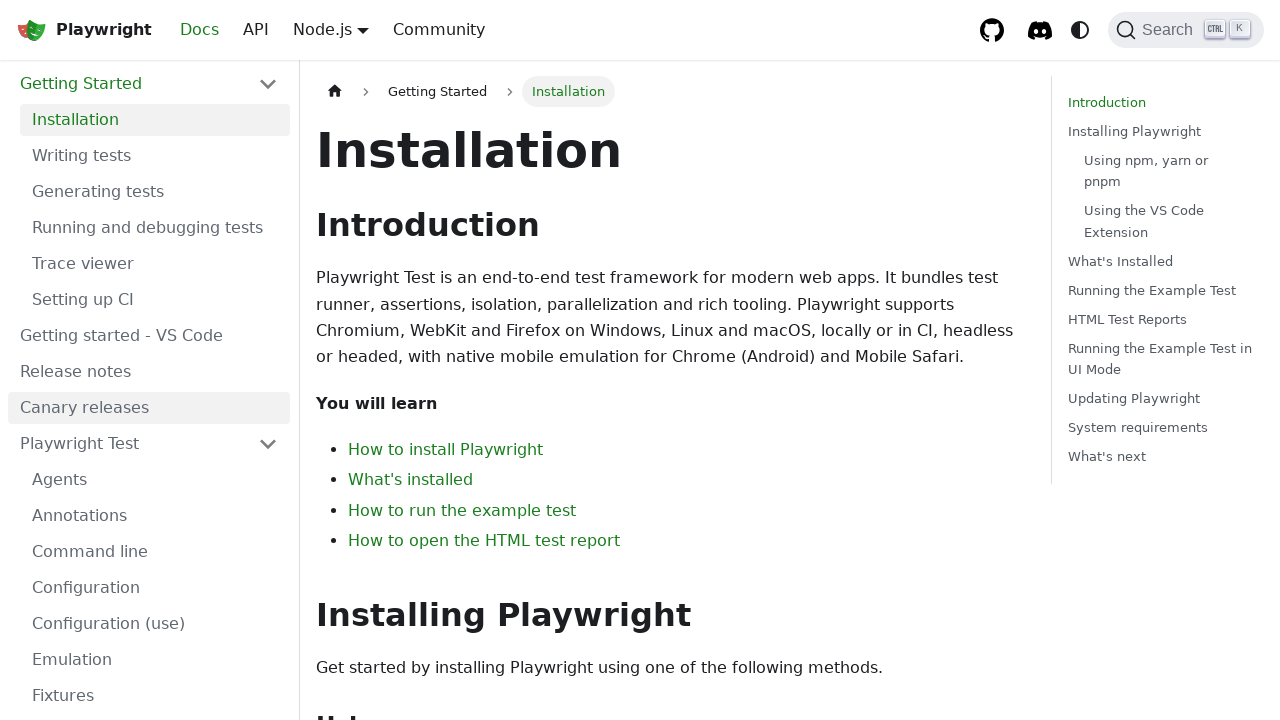